Tests successful registration form submission by filling both first and last name fields with valid data and verifying the success message

Starting URL: https://qaregform.ccbp.tech/

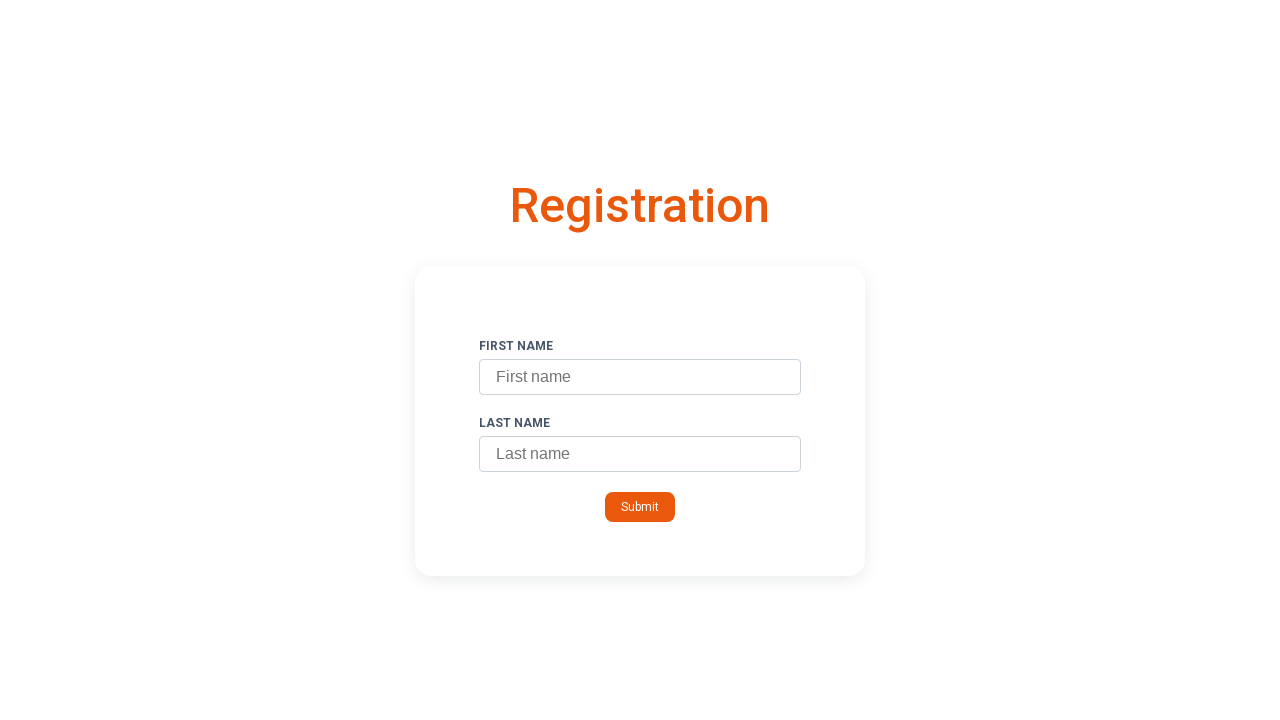

Filled first name field with 'John' on input#firstName
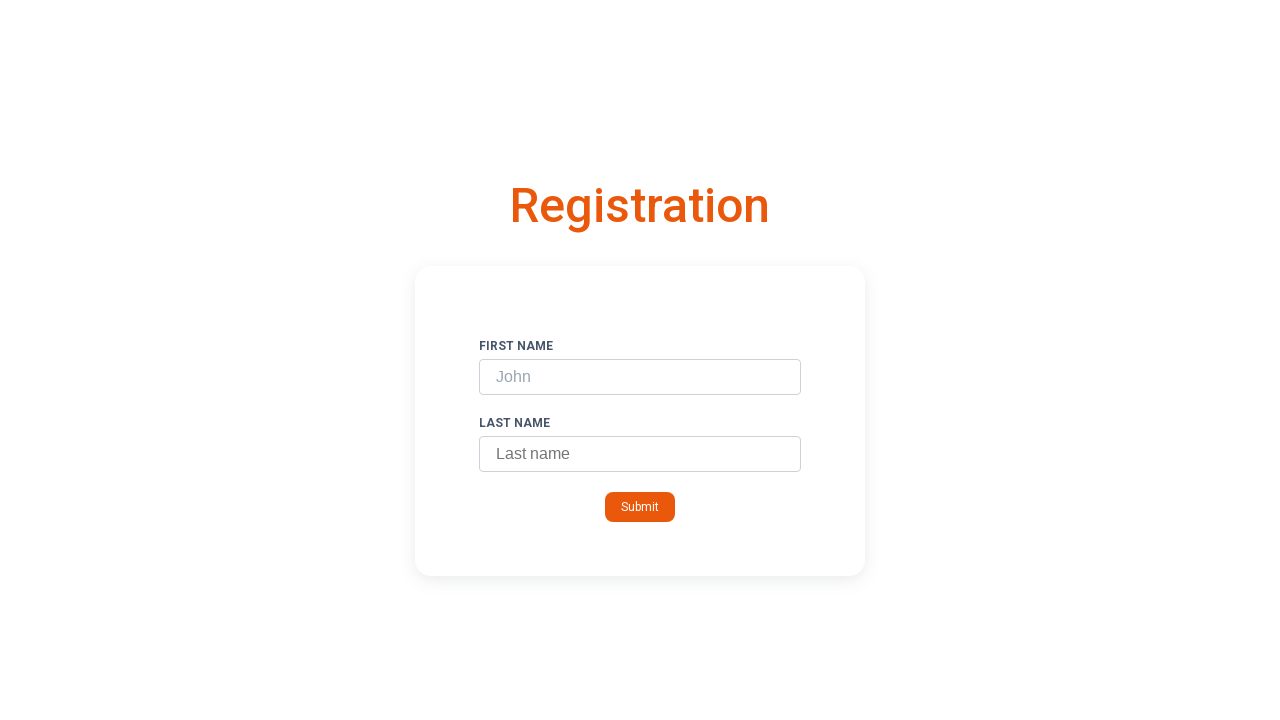

Filled last name field with 'Doe' on input#lastName
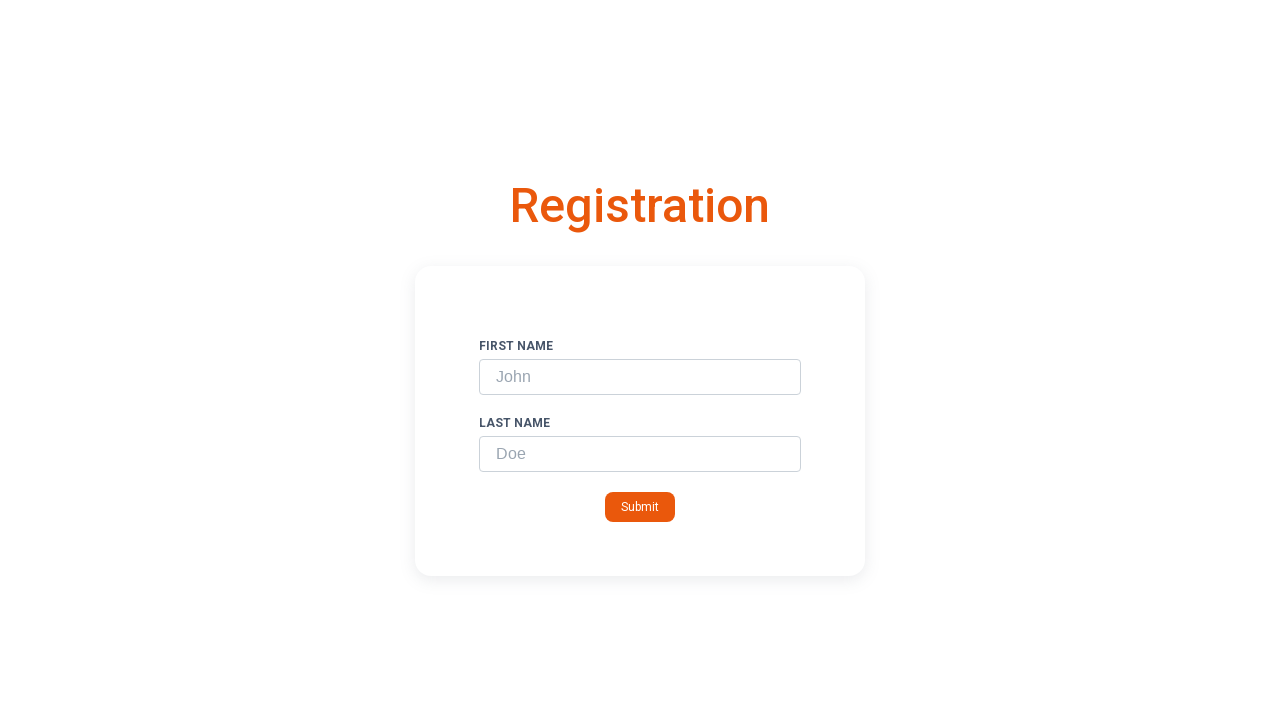

Clicked submit button to register at (640, 507) on .submit-button
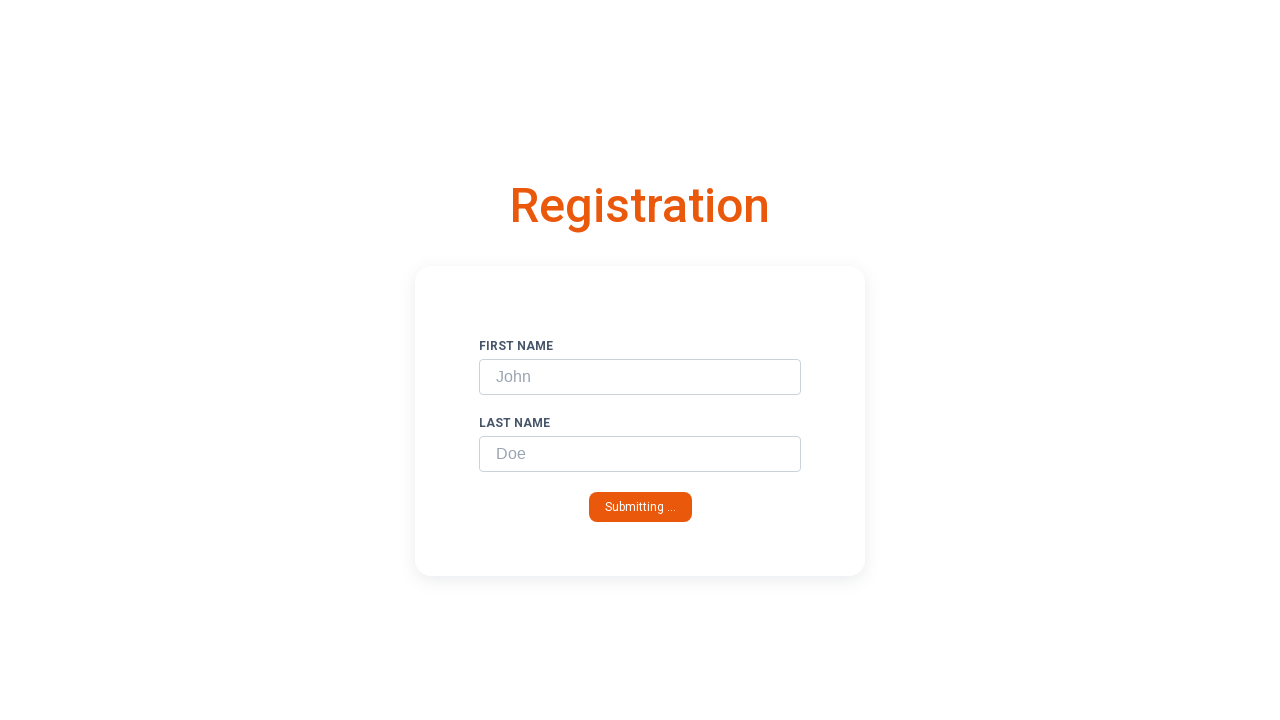

Success message appeared confirming registration
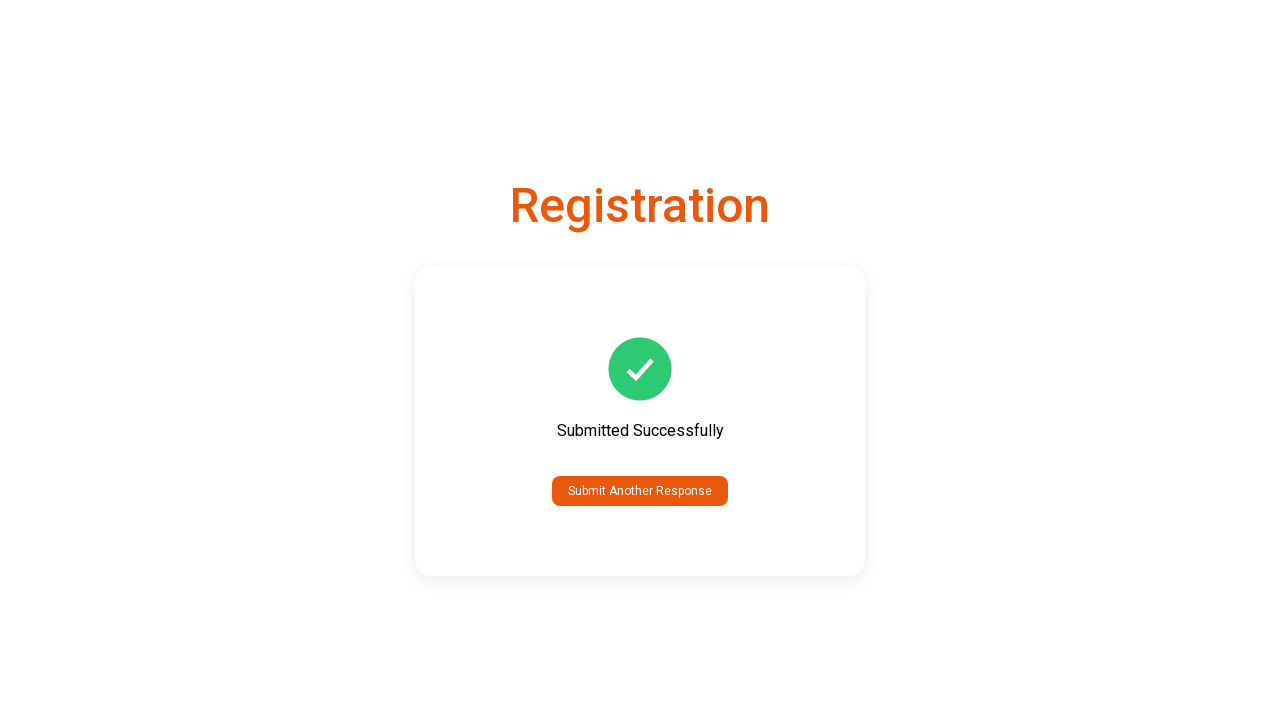

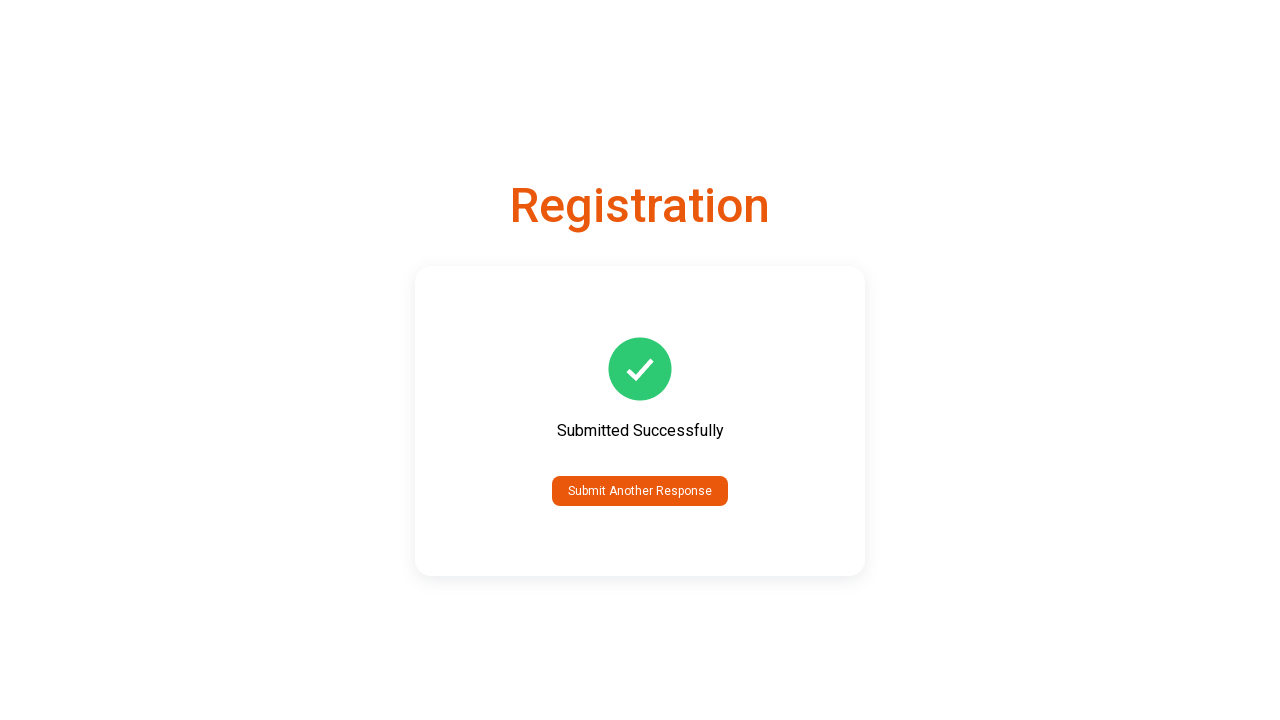